Navigates to a blog page and verifies that button elements are present and accessible on the page

Starting URL: https://omayo.blogspot.com/

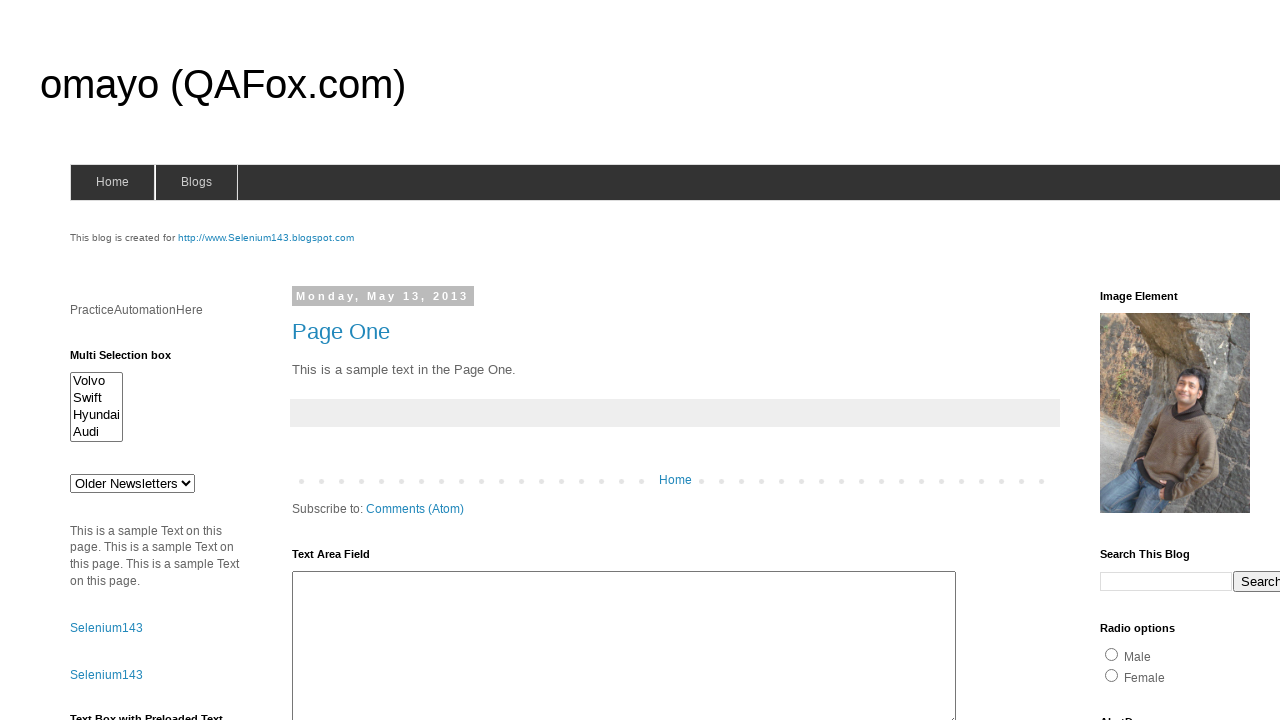

Navigated to blog page at https://omayo.blogspot.com/
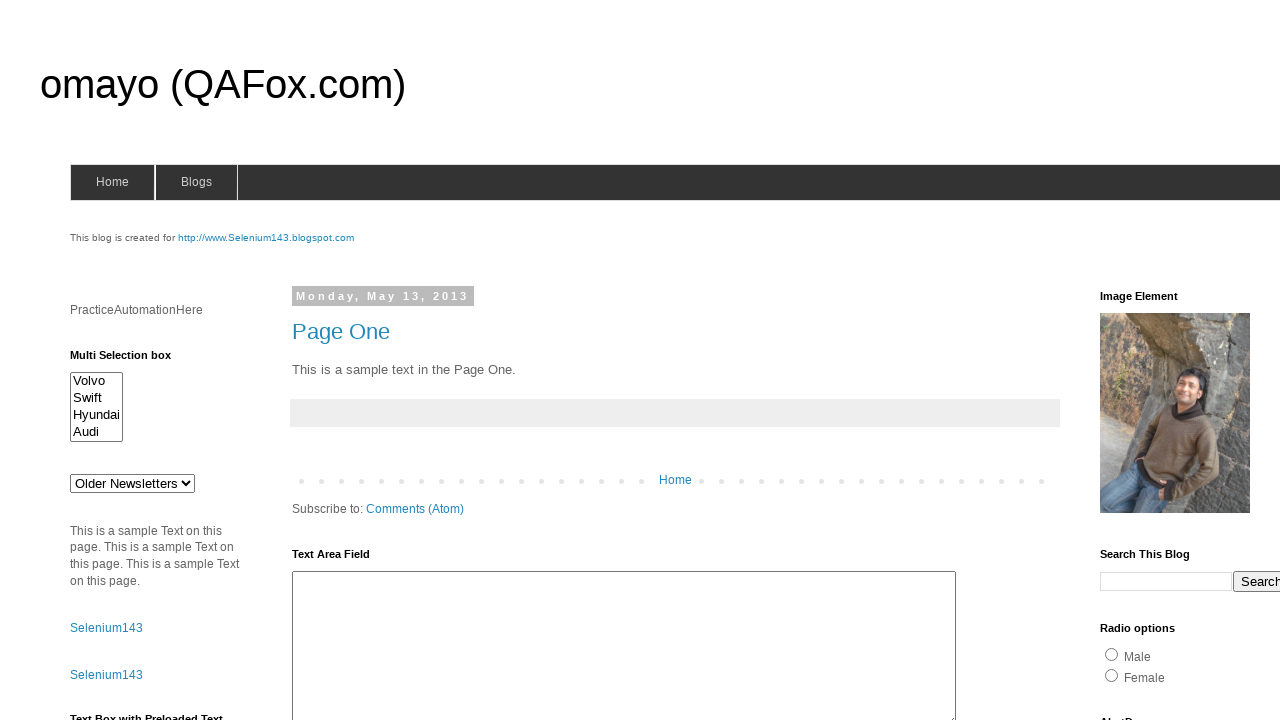

Page loaded with networkidle state
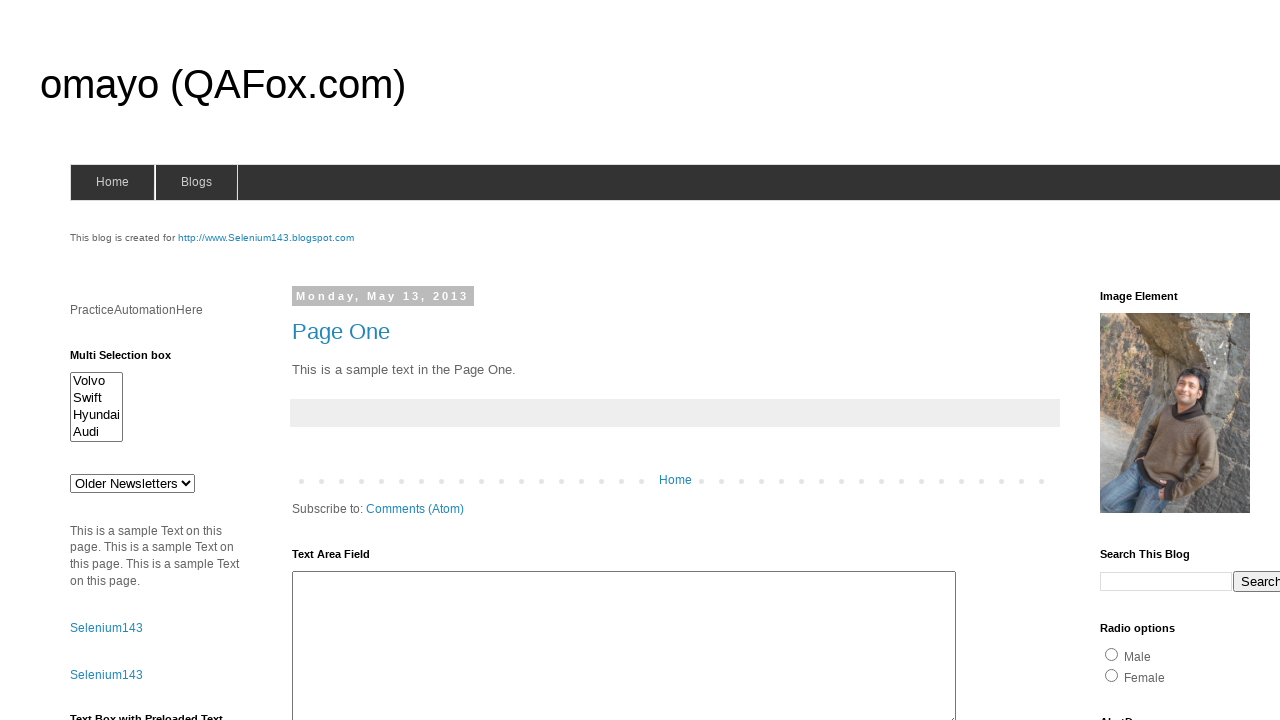

Found all button elements on the page
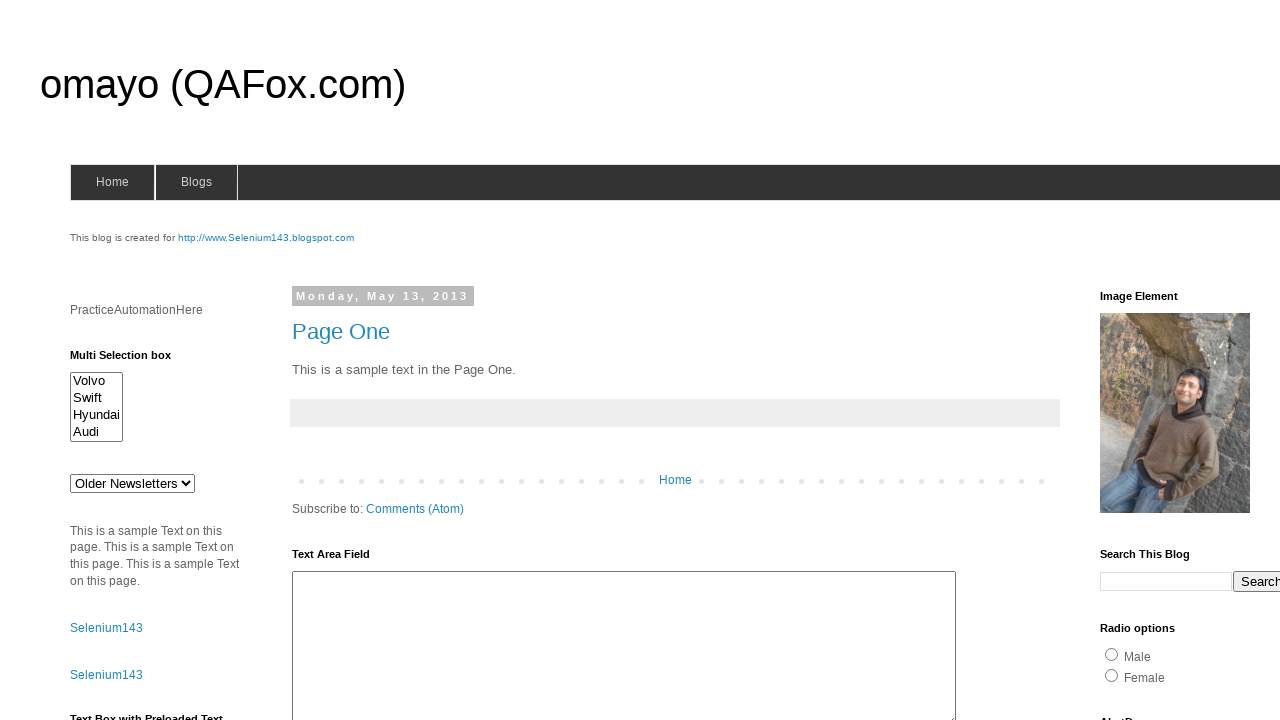

Retrieved text content from button element
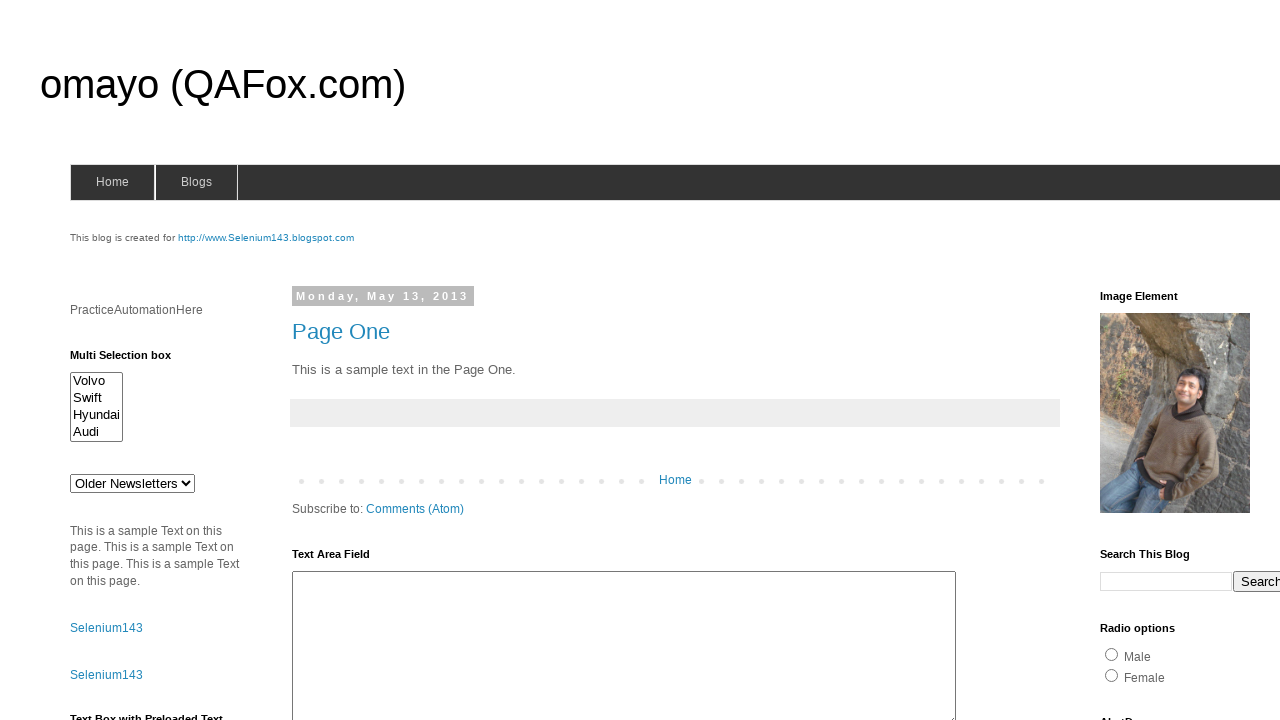

Retrieved text content from button element
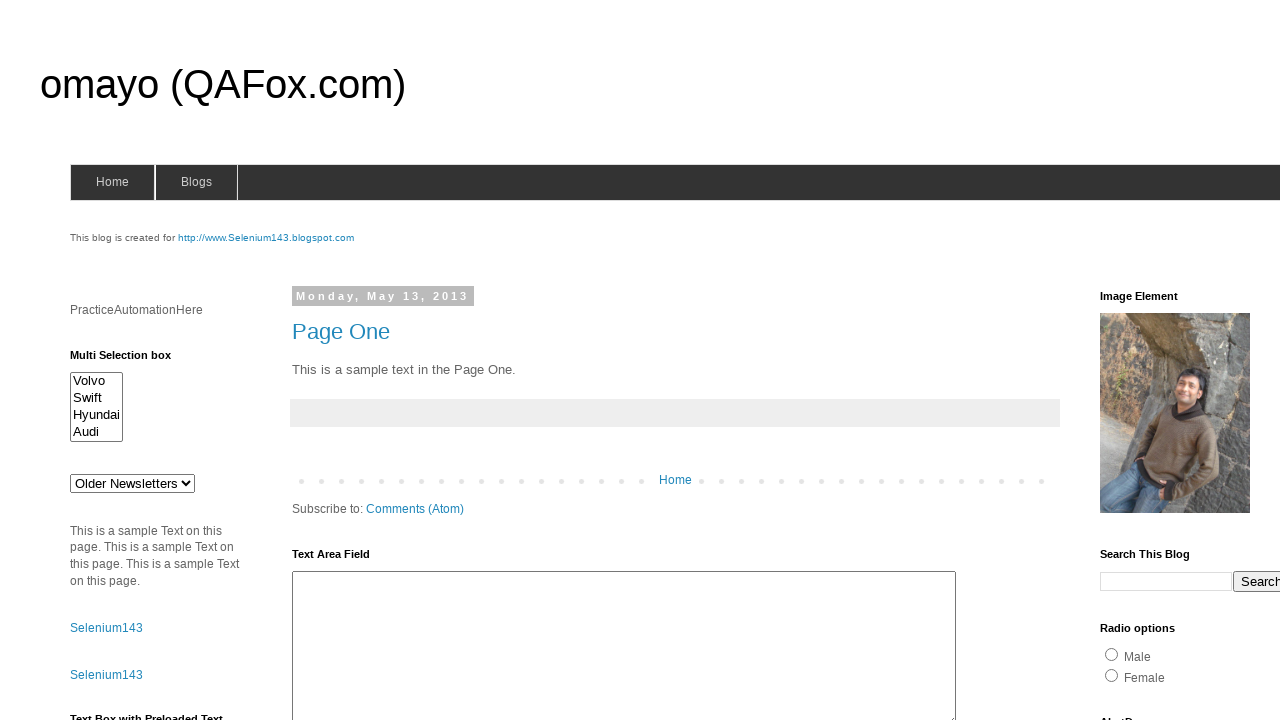

Retrieved text content from button element
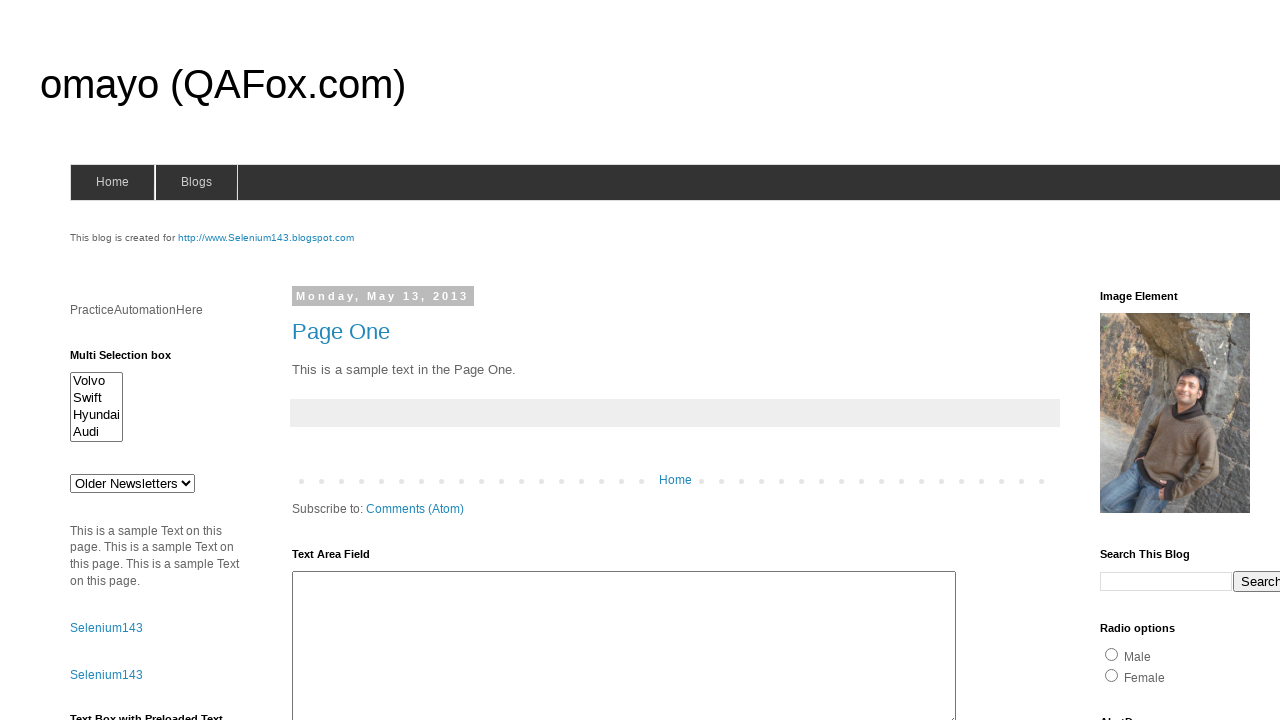

Retrieved text content from button element
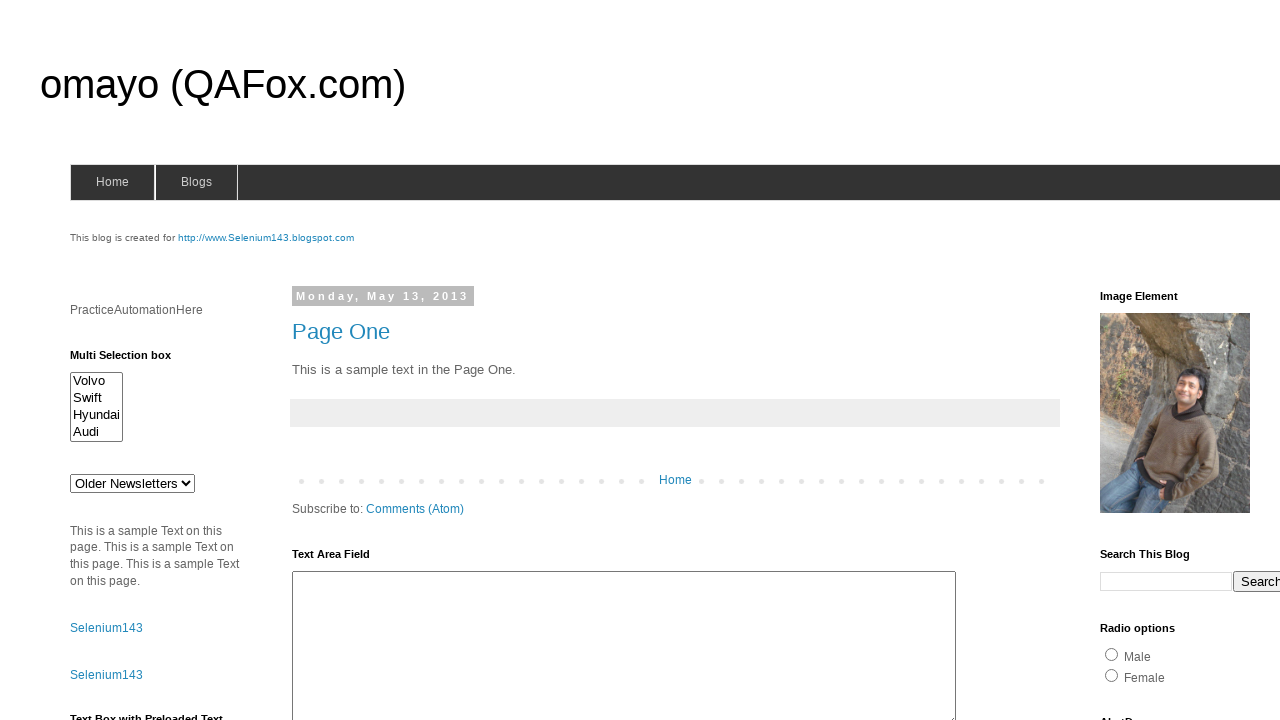

Retrieved text content from button element
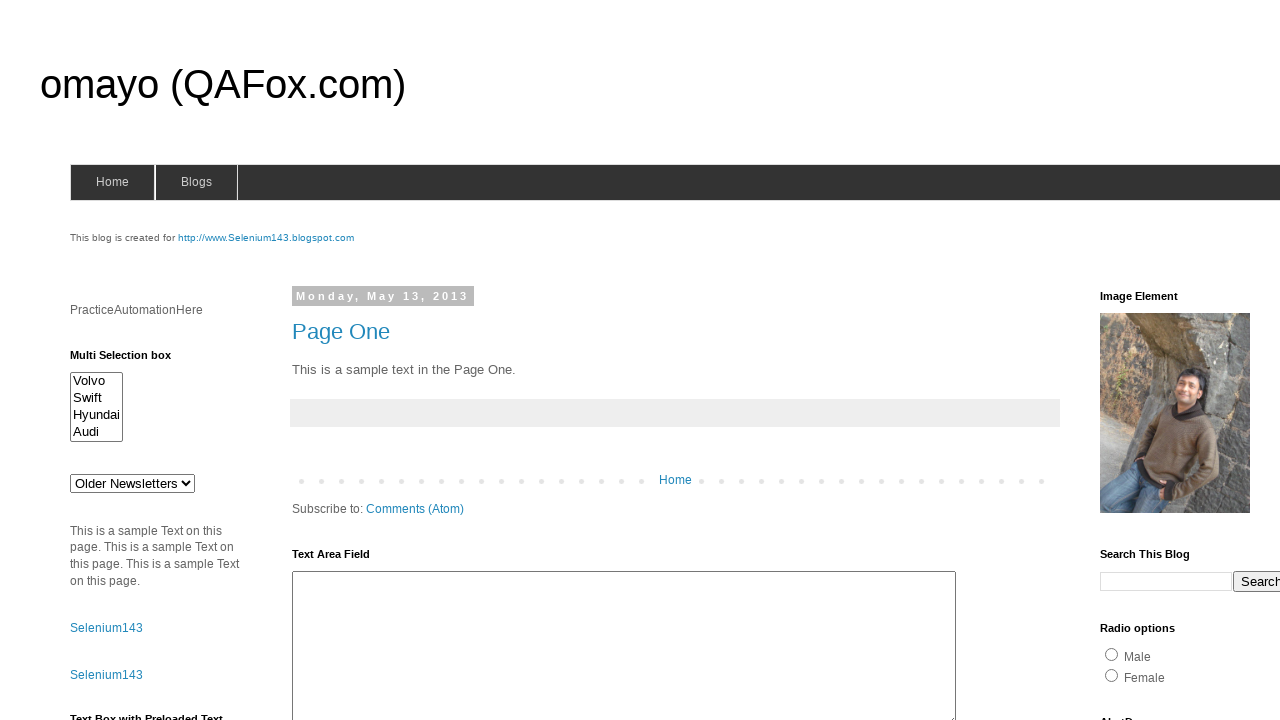

Retrieved text content from button element
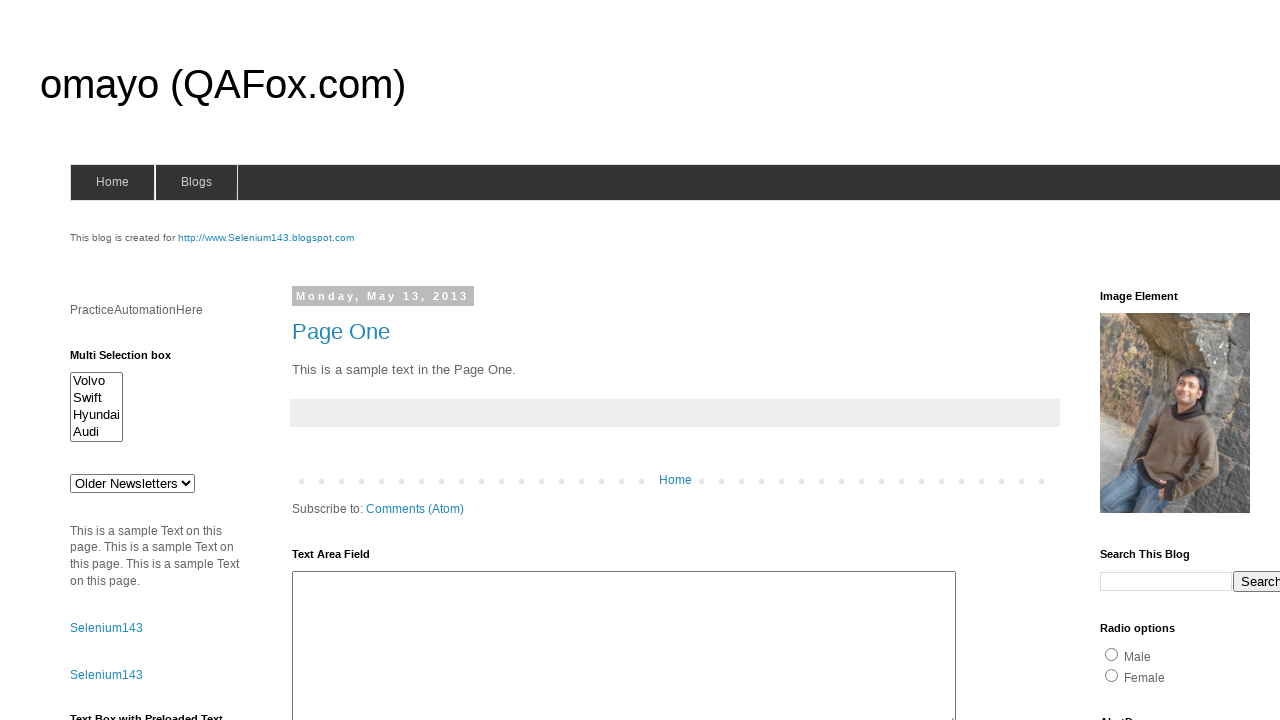

Retrieved text content from button element
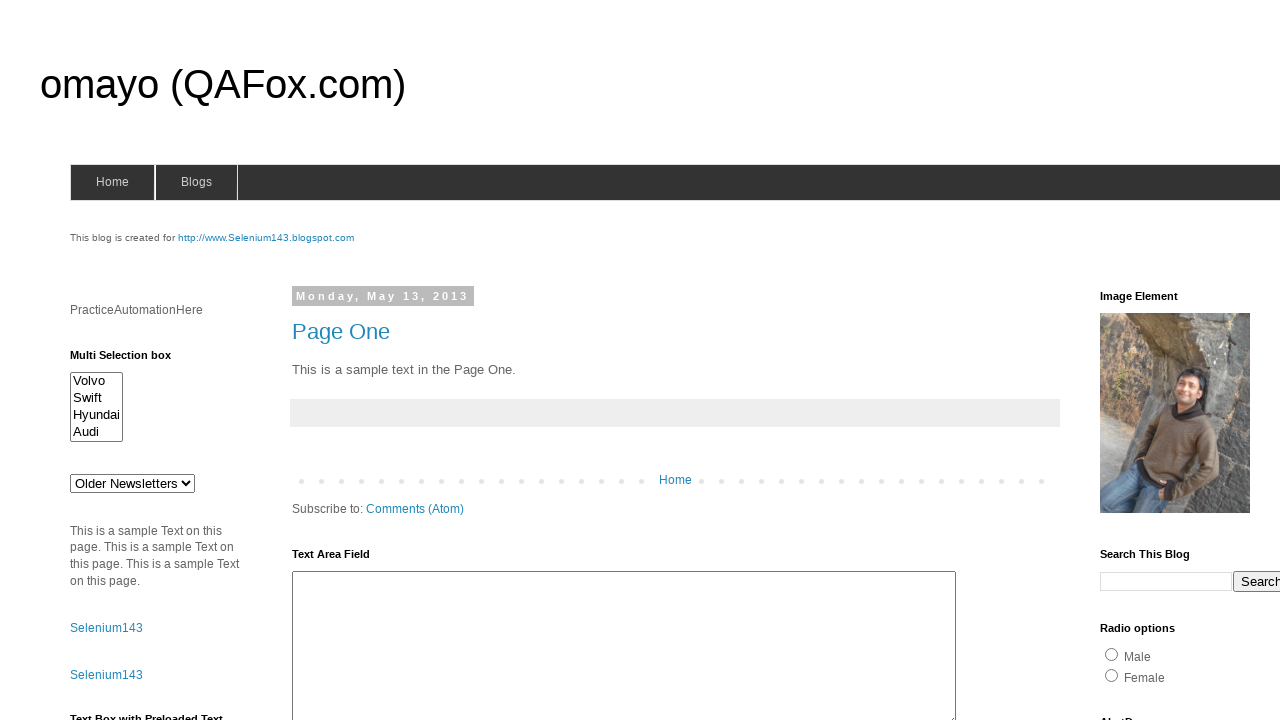

Retrieved text content from button element
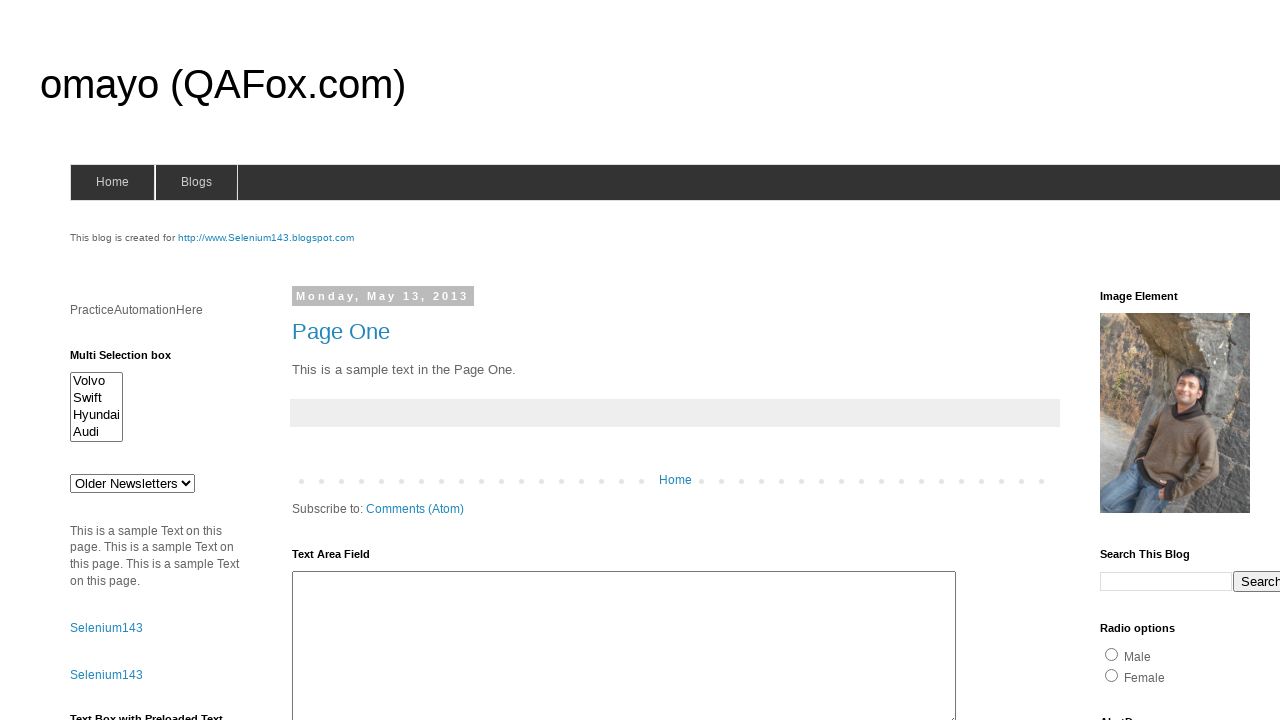

Retrieved text content from button element
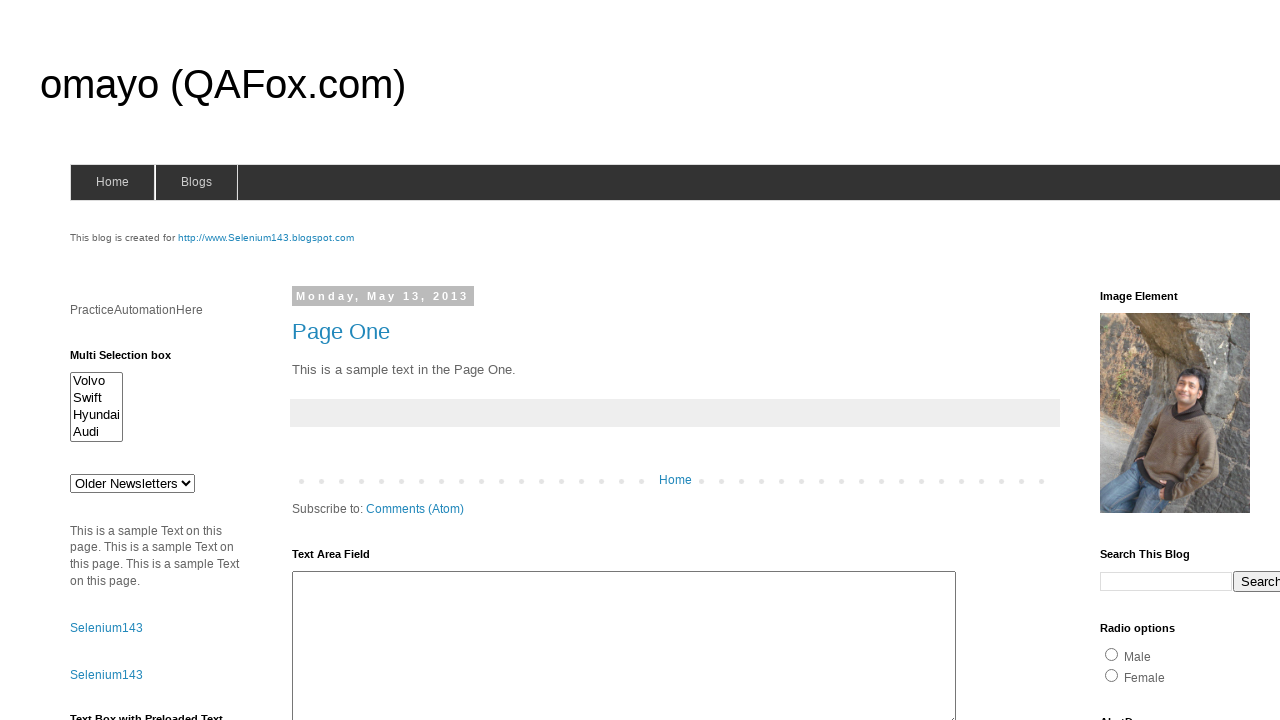

Retrieved text content from button element
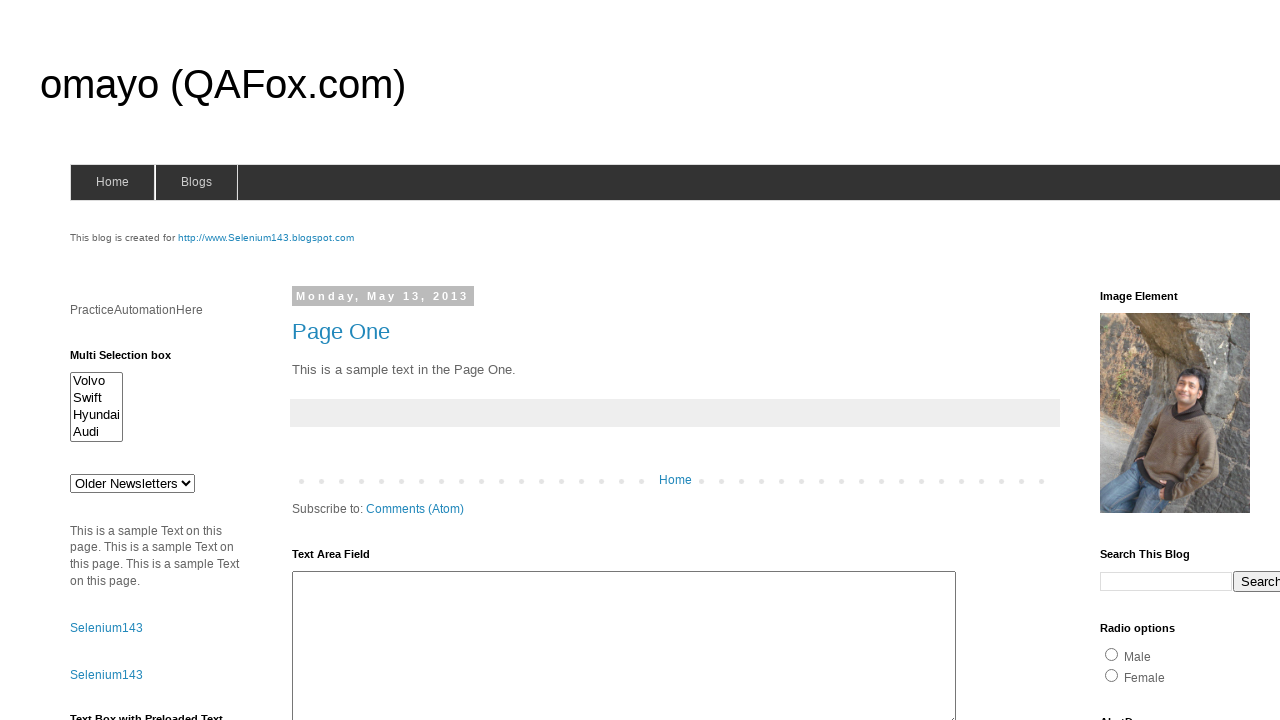

Retrieved text content from button element
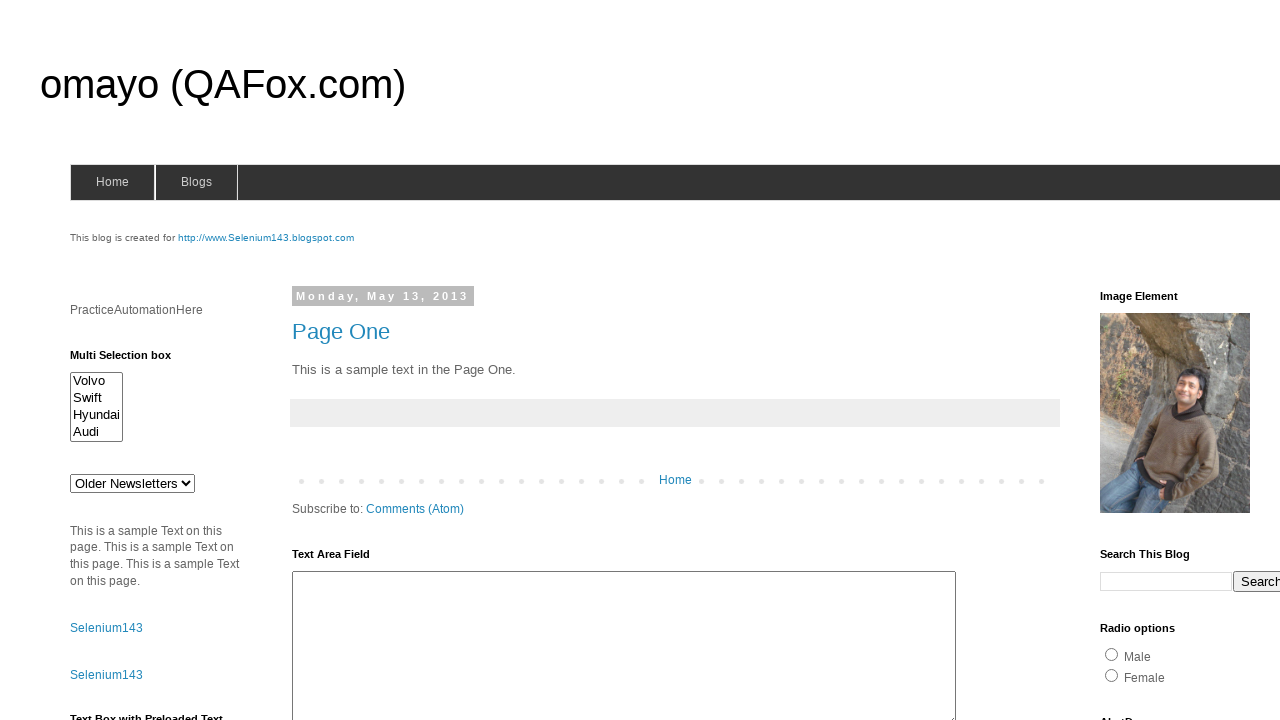

Retrieved text content from button element
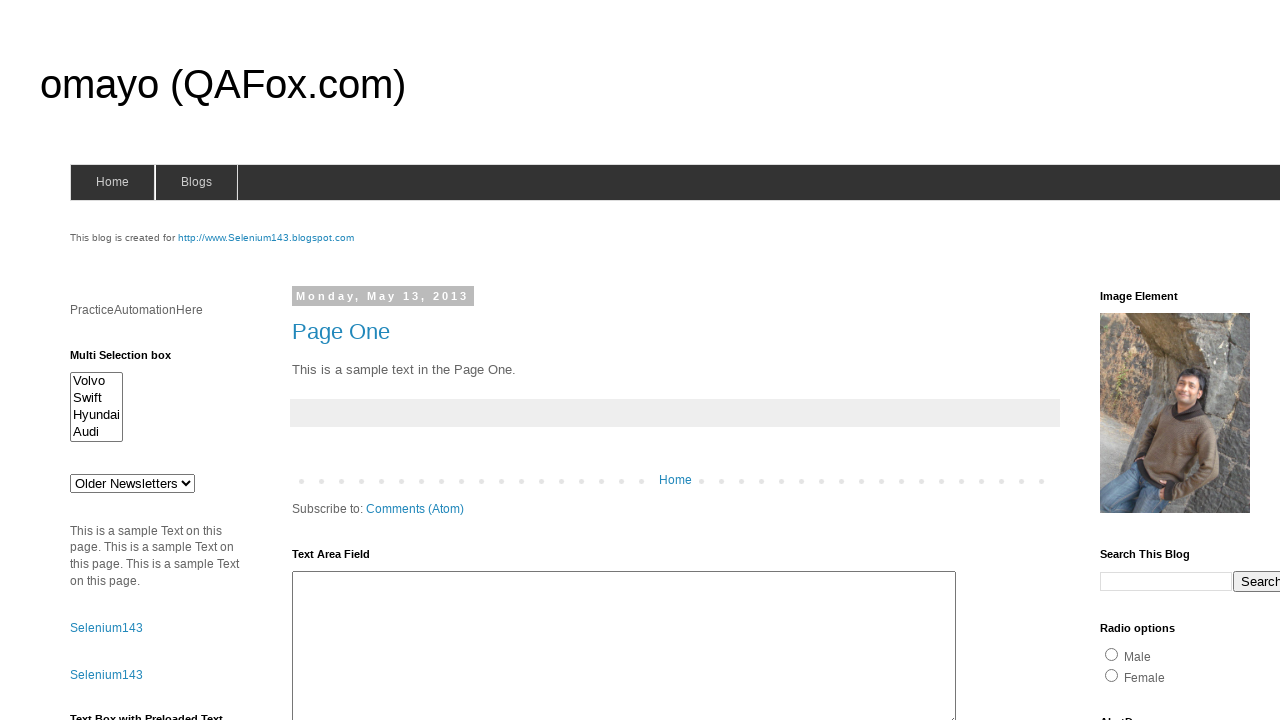

Retrieved text content from button element
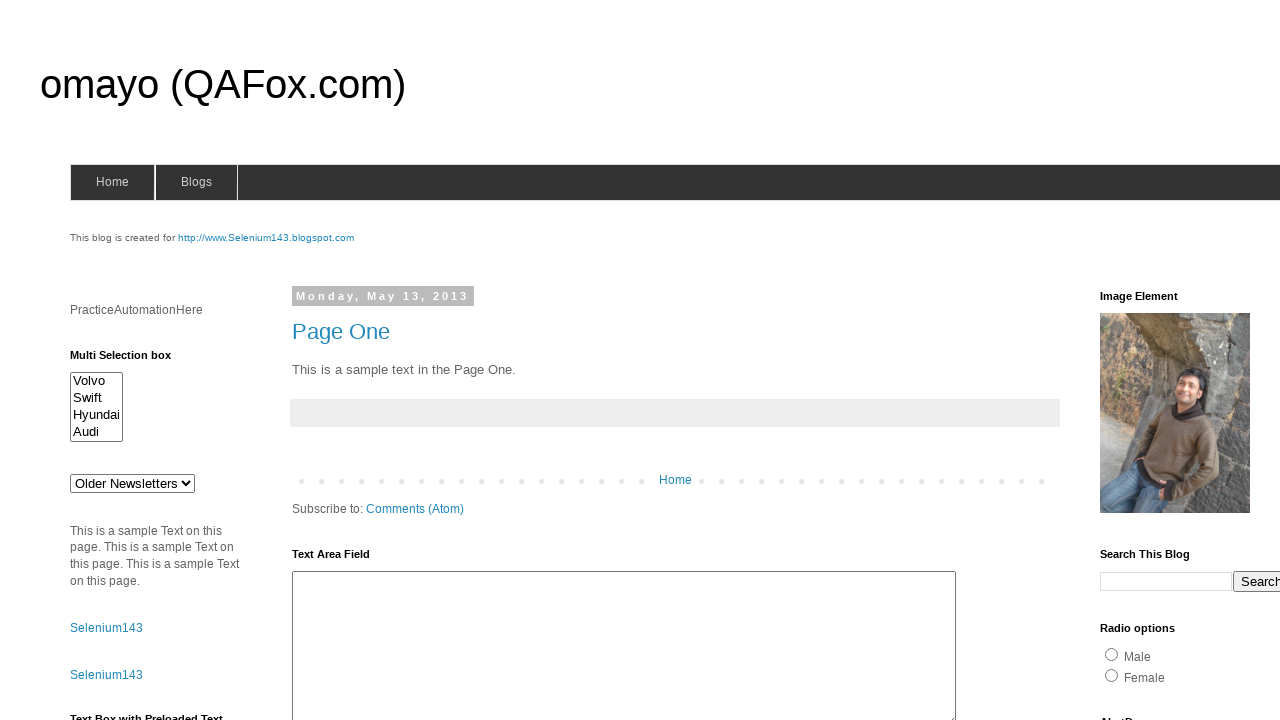

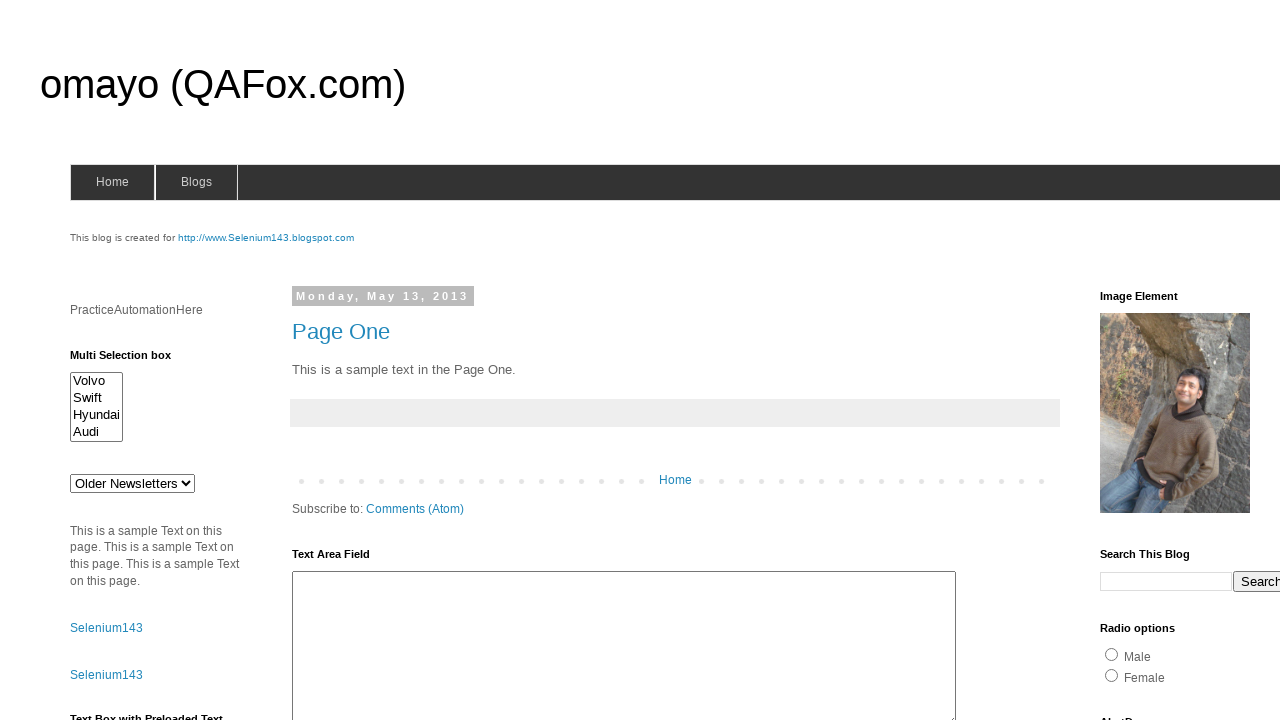